Tests Shadow DOM element interaction by navigating through nested shadow roots to fill a text field within the Shadow DOM on a practice page

Starting URL: https://selectorshub.com/xpath-practice-page/

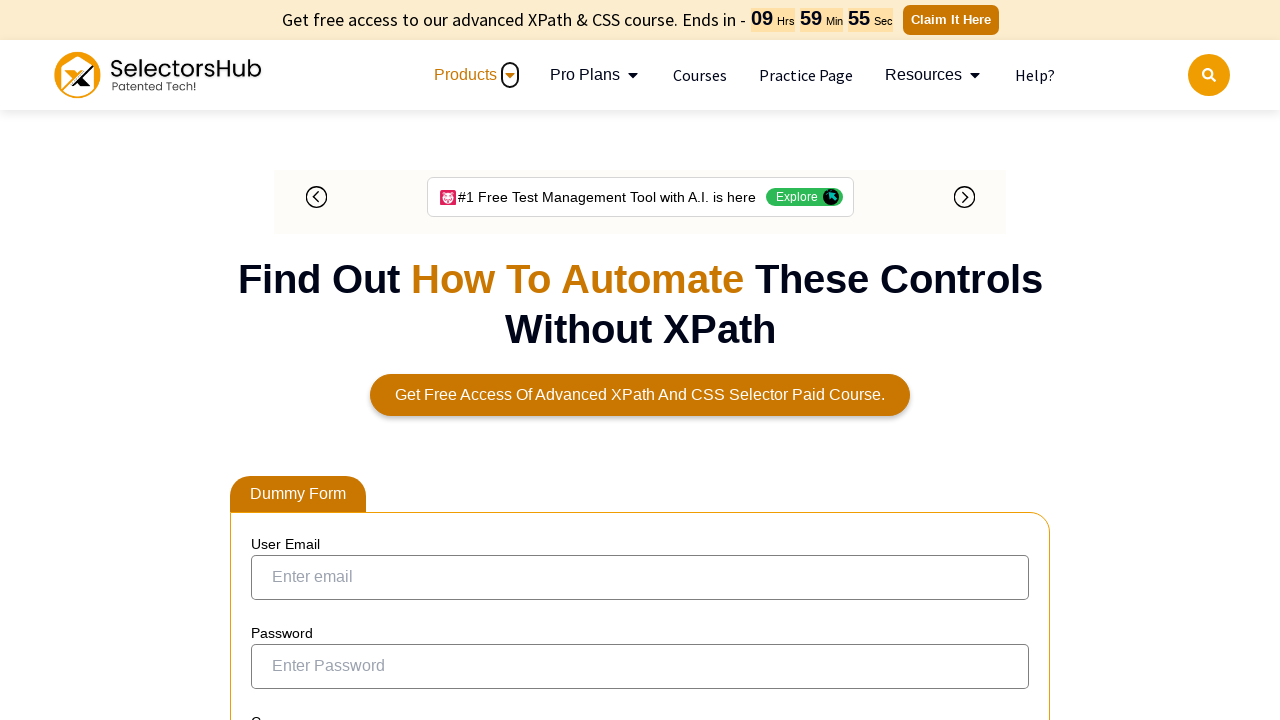

Located pizza input field within nested shadow DOM roots
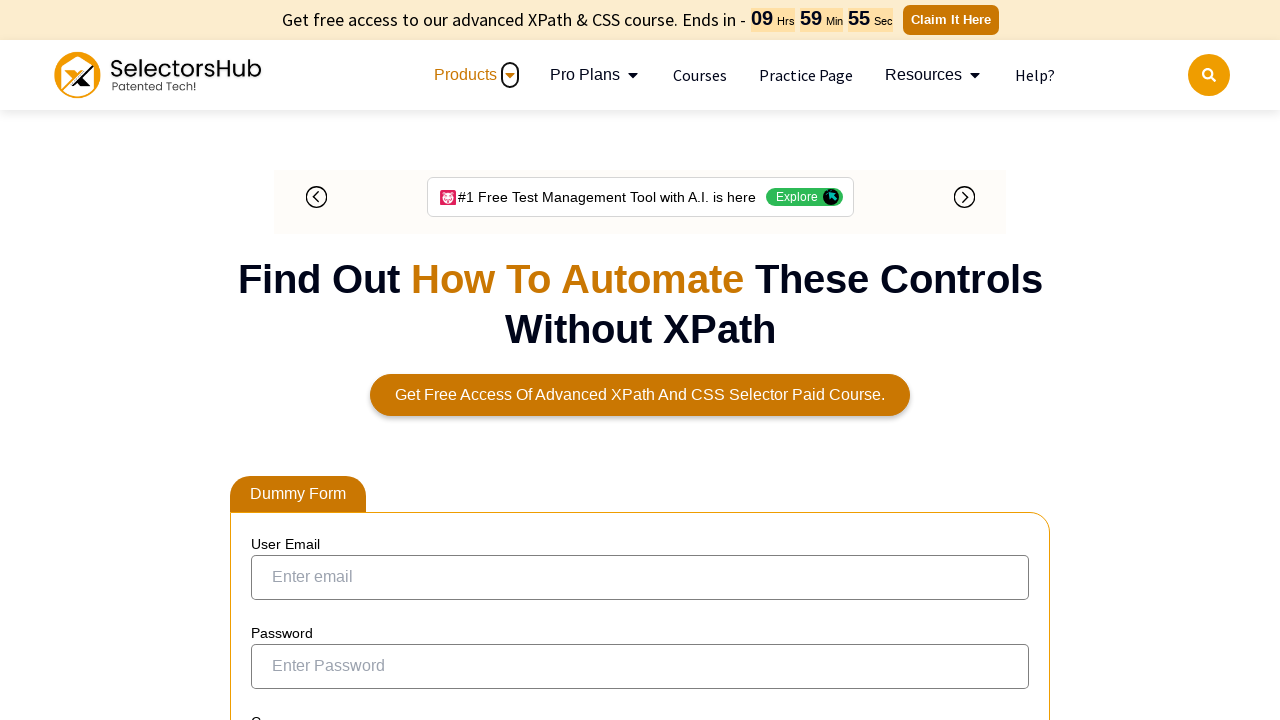

Filled pizza input field with 'Mushroom Supreme Pizza' on #userName >> #app2 >> #pizza
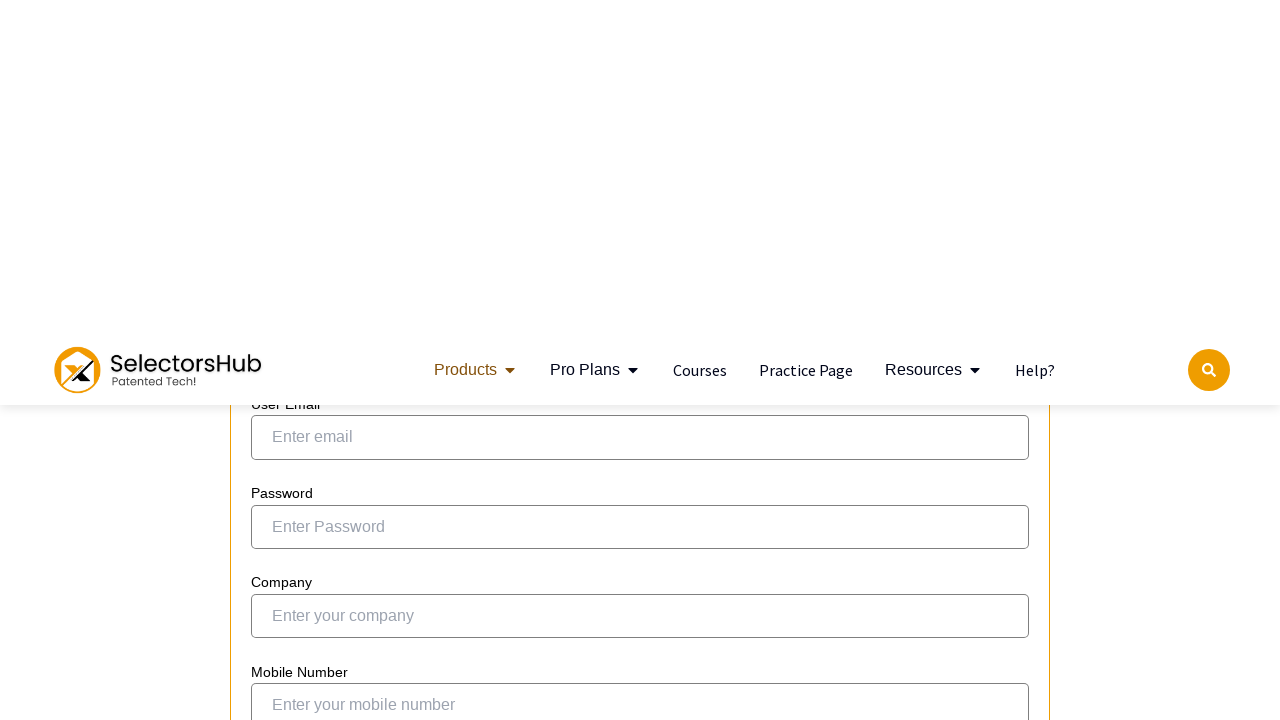

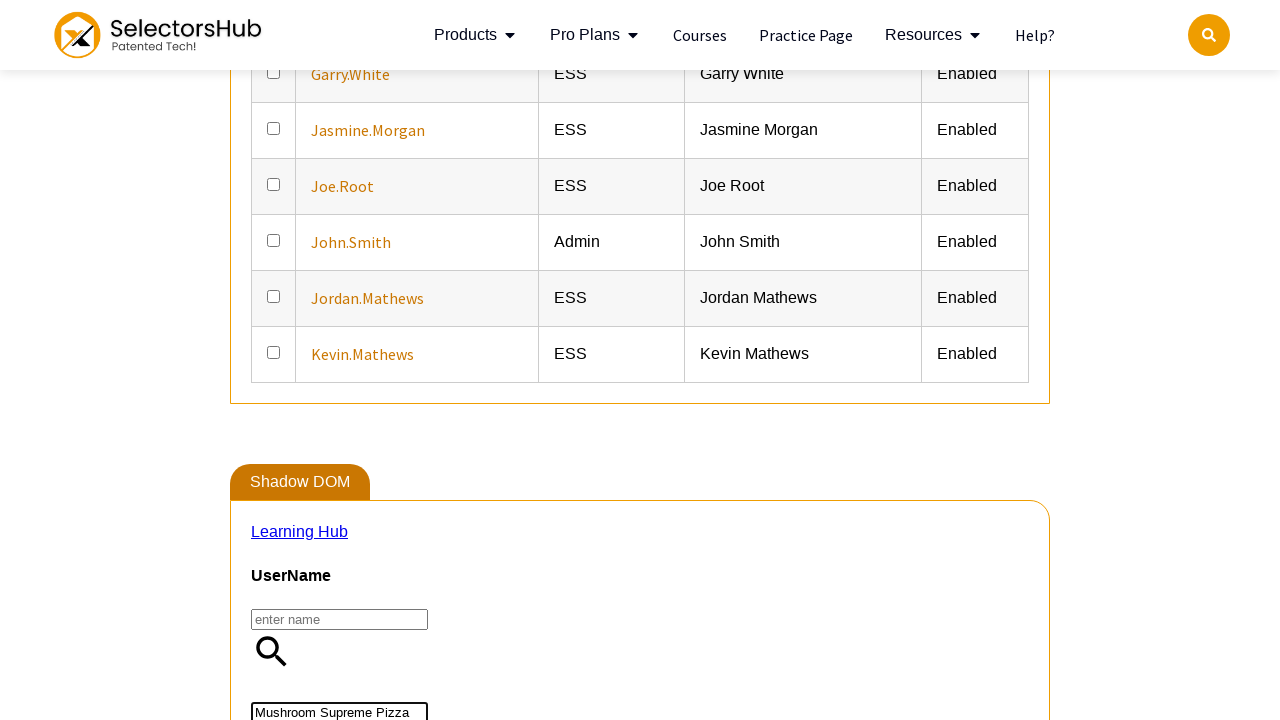